Tests a todo app by clicking checkboxes to mark items as done, adding a new todo item, and archiving completed todos

Starting URL: http://crossbrowsertesting.github.io/todo-app.html

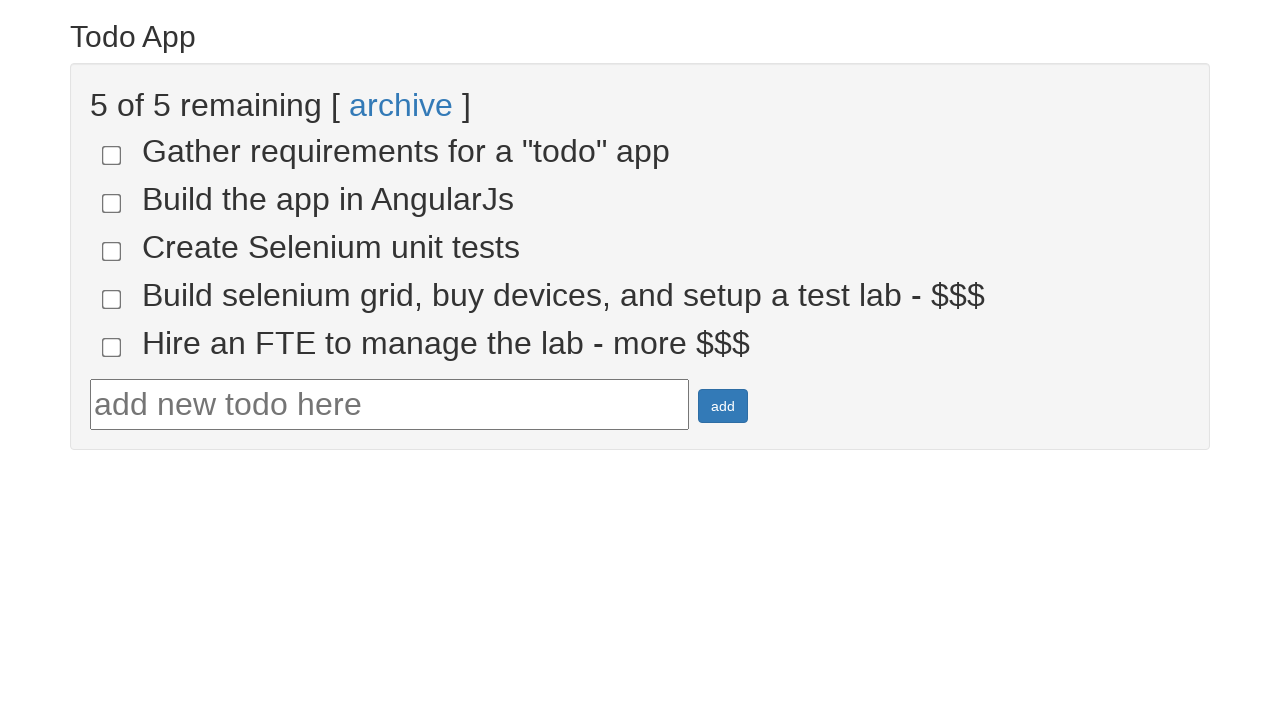

Clicked 4th todo checkbox to mark as done at (112, 299) on input[name='todo-4']
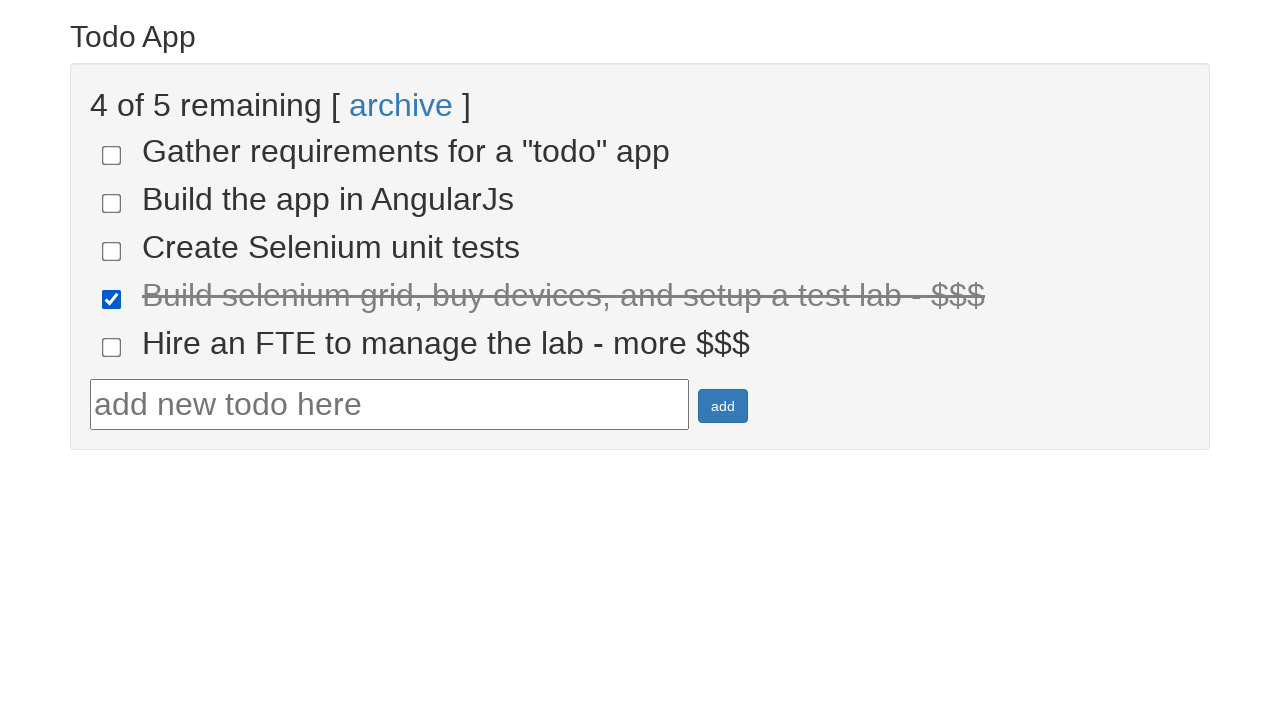

Clicked 5th todo checkbox to mark as done at (112, 347) on input[name='todo-5']
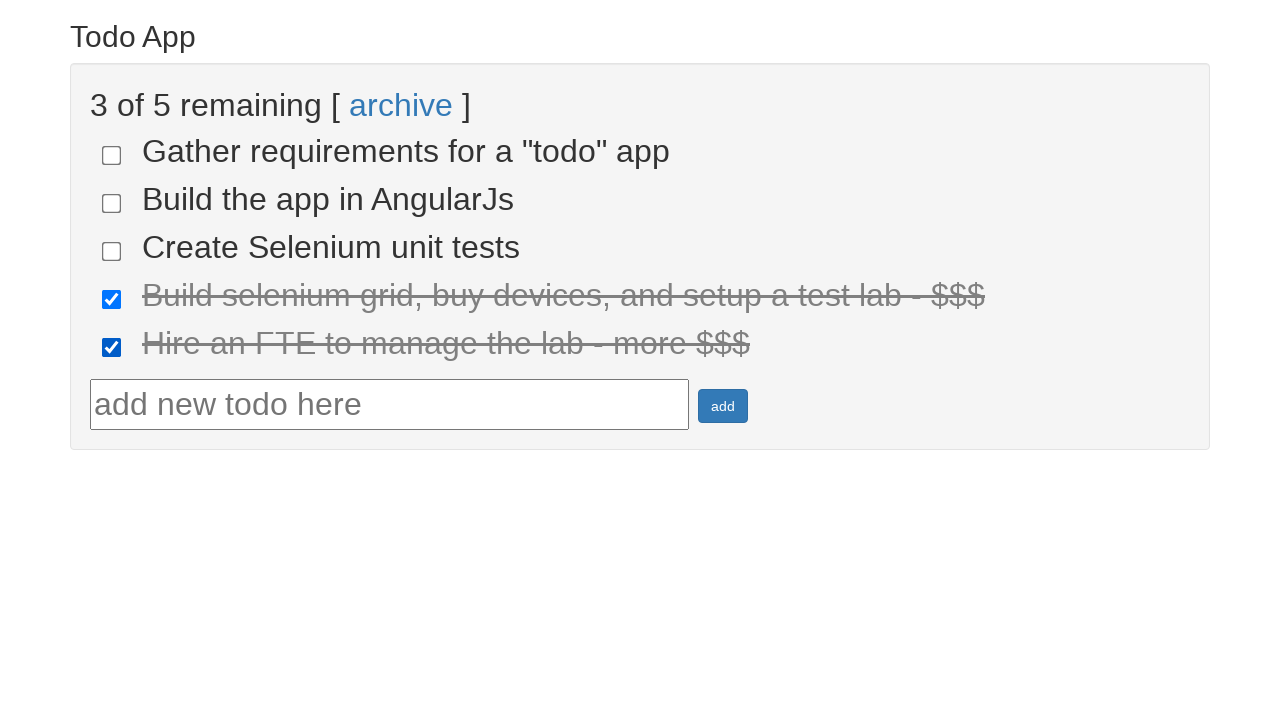

Retrieved all done items from the page
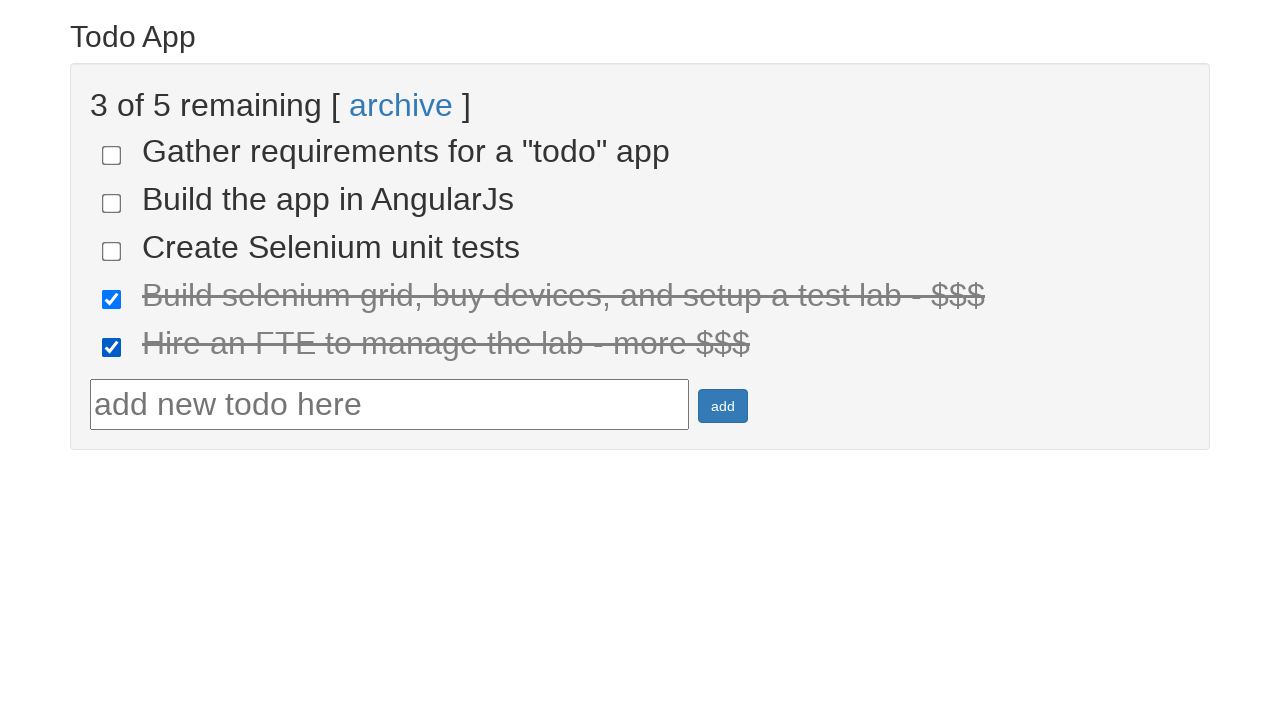

Verified that 2 items are marked as done
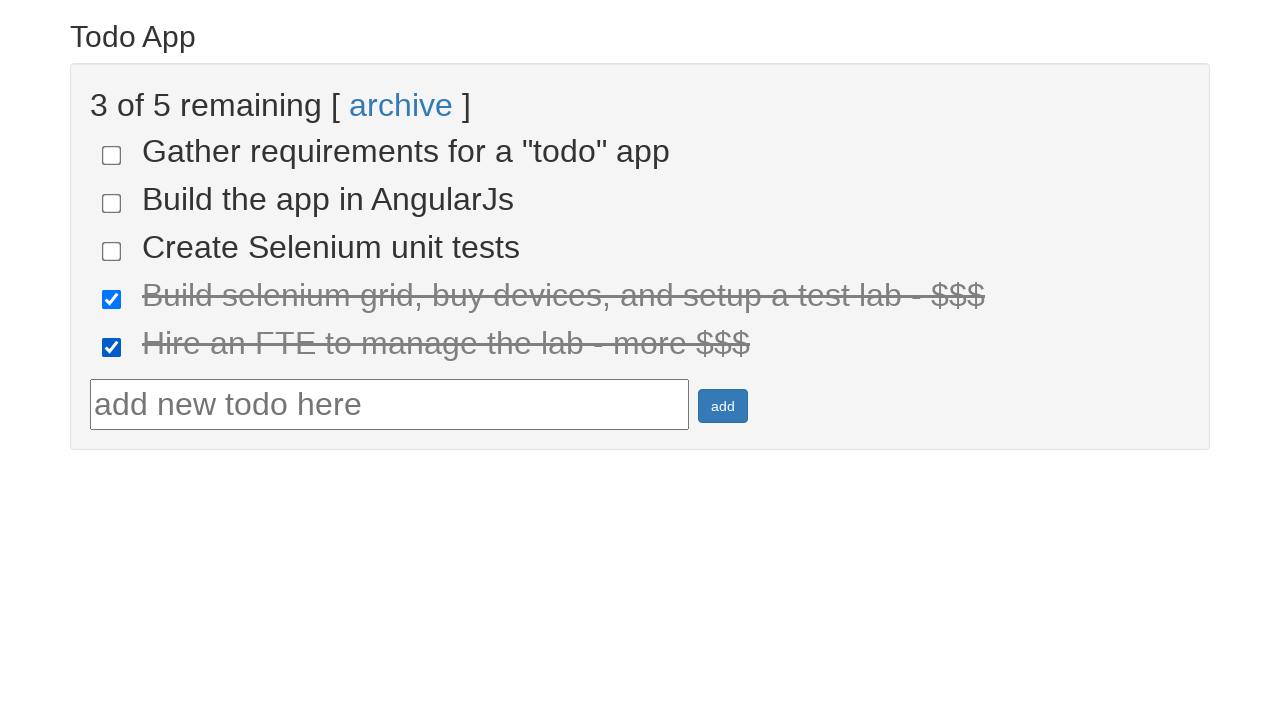

Filled todo text field with 'Run your first Selenium test' on #todotext
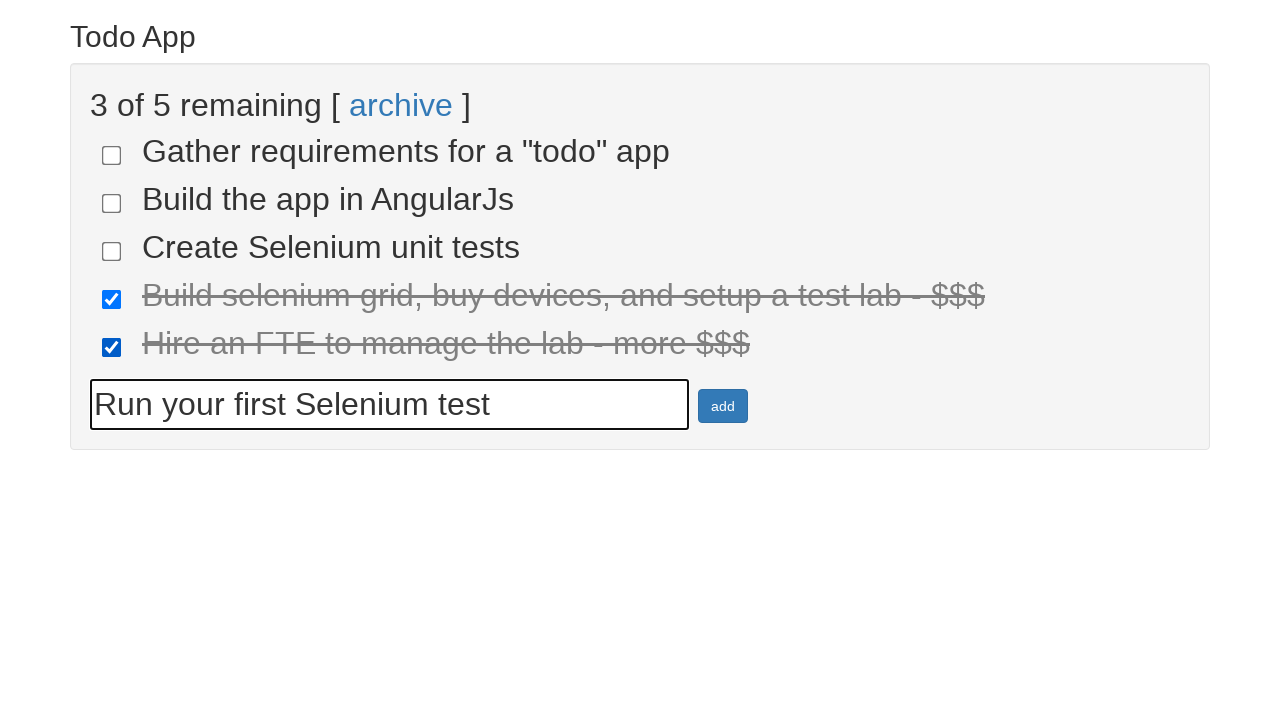

Clicked add button to add the new todo item at (723, 406) on #addbutton
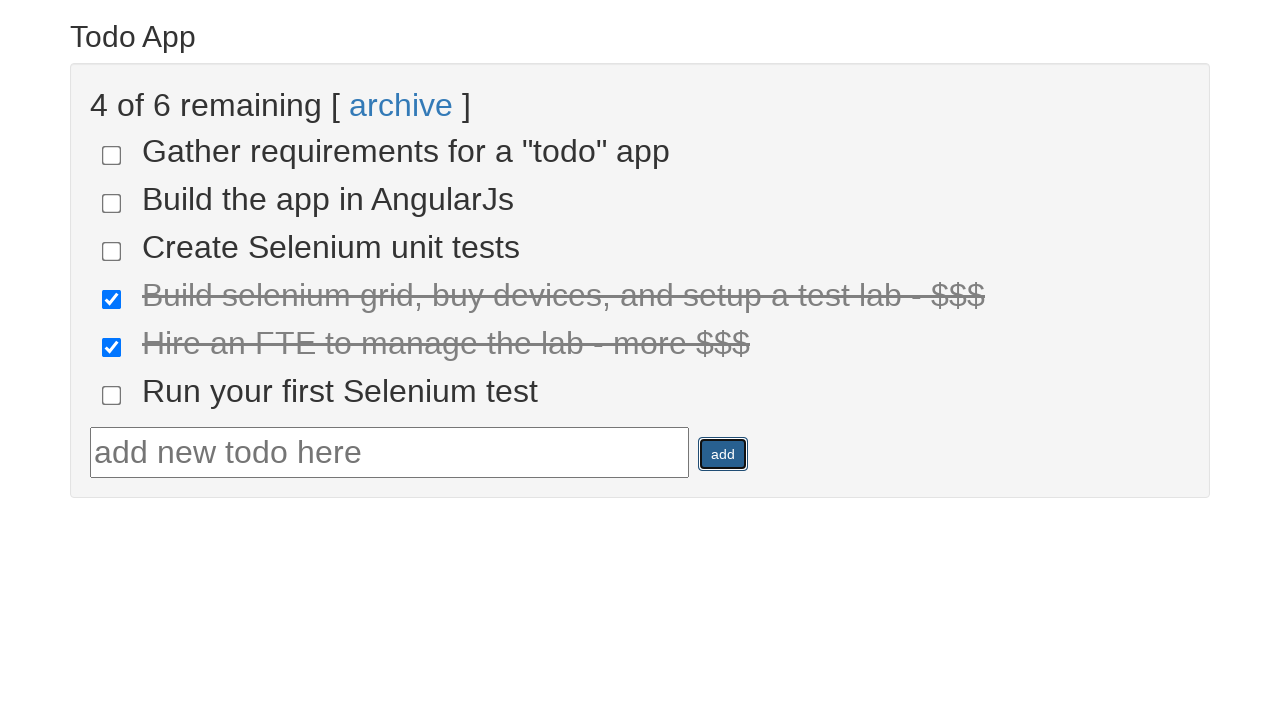

Retrieved text content of the newly added todo item
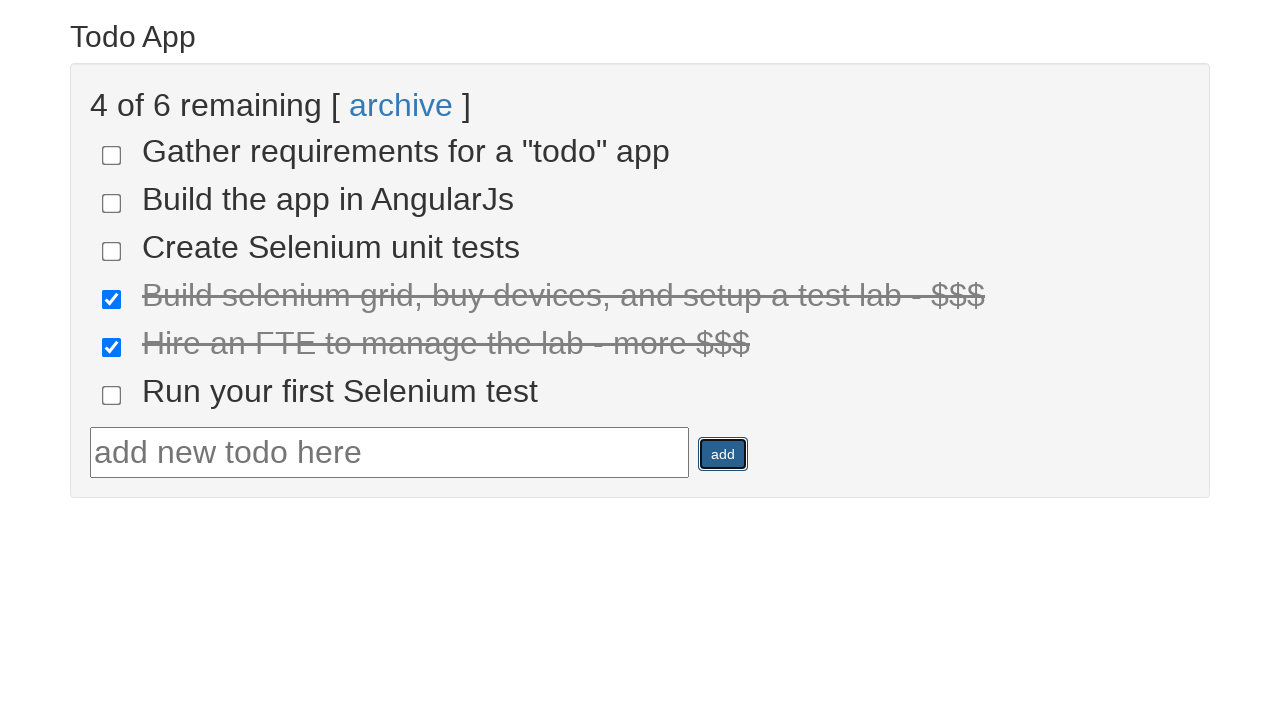

Verified the new todo text is 'Run your first Selenium test'
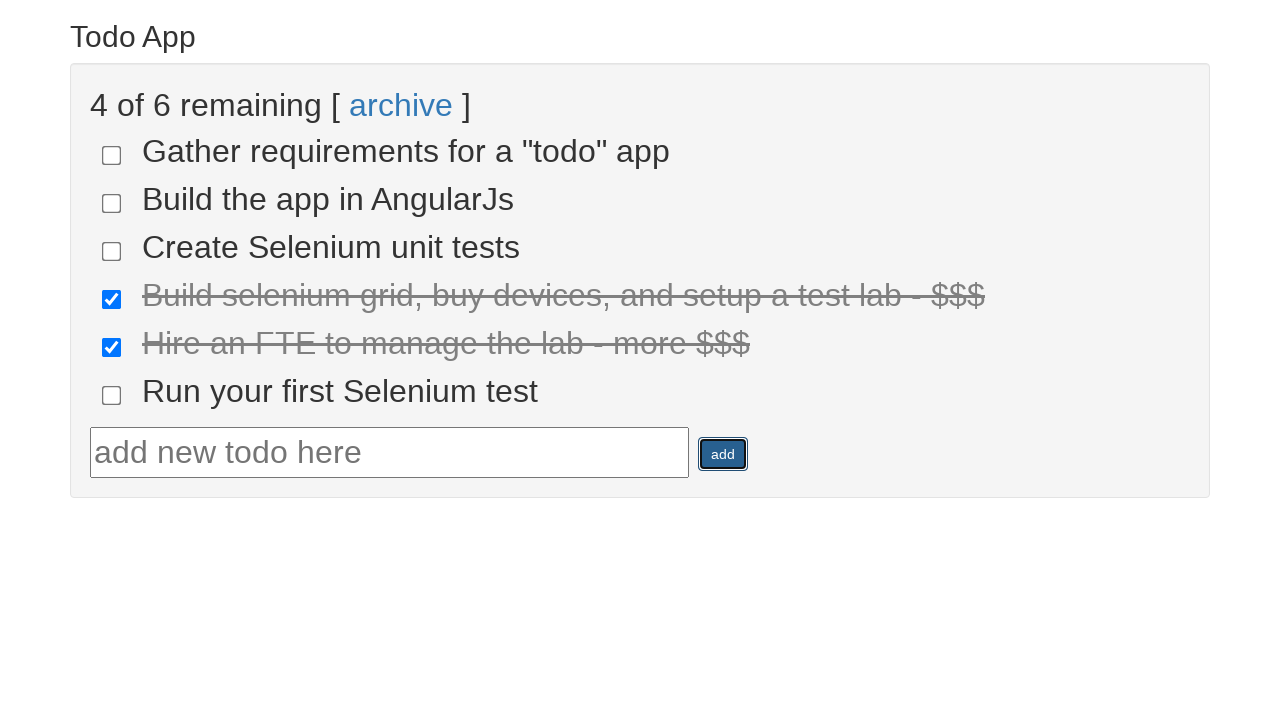

Clicked archive link to archive completed todos at (401, 105) on text=archive
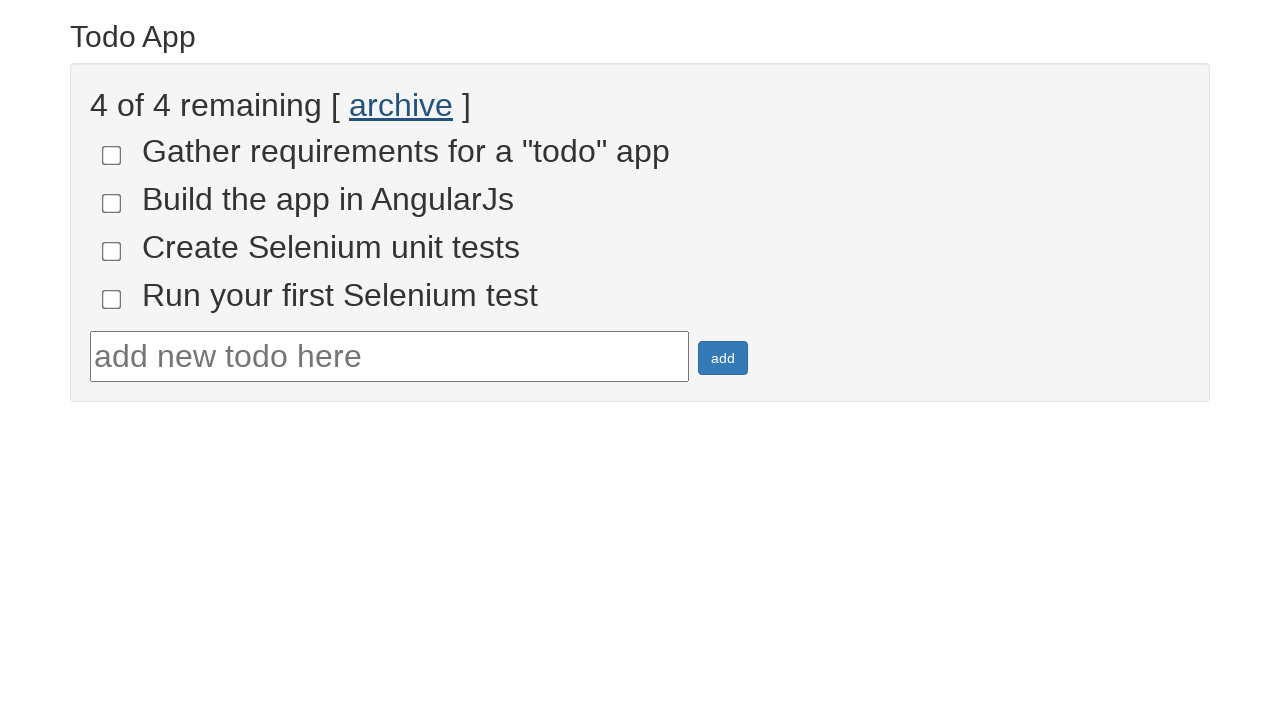

Retrieved all not done items from the page
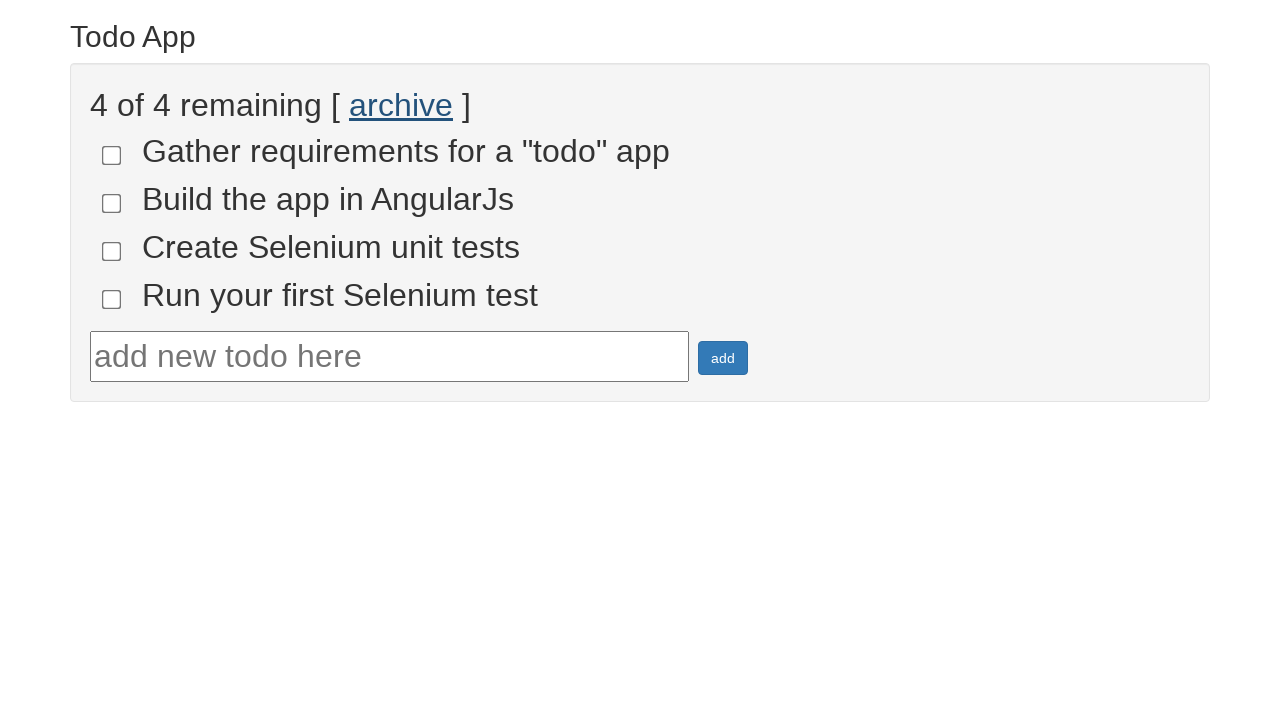

Verified that 4 items remain not done after archiving completed todos
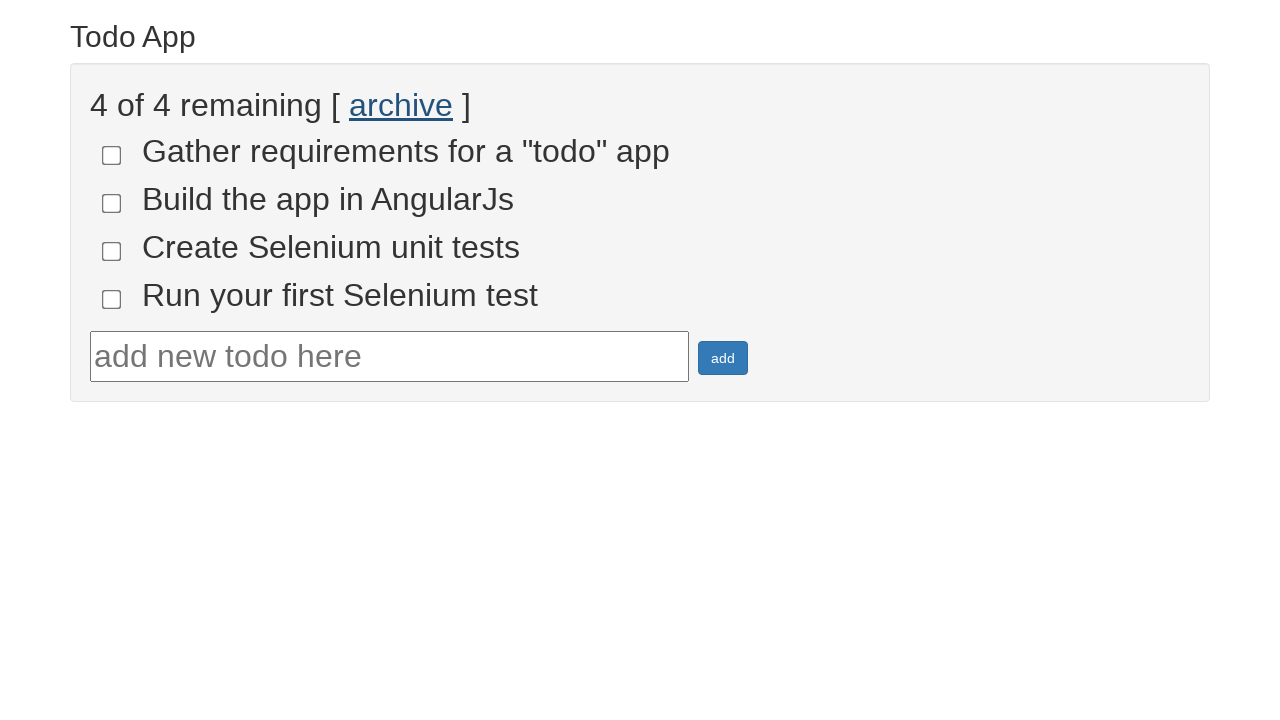

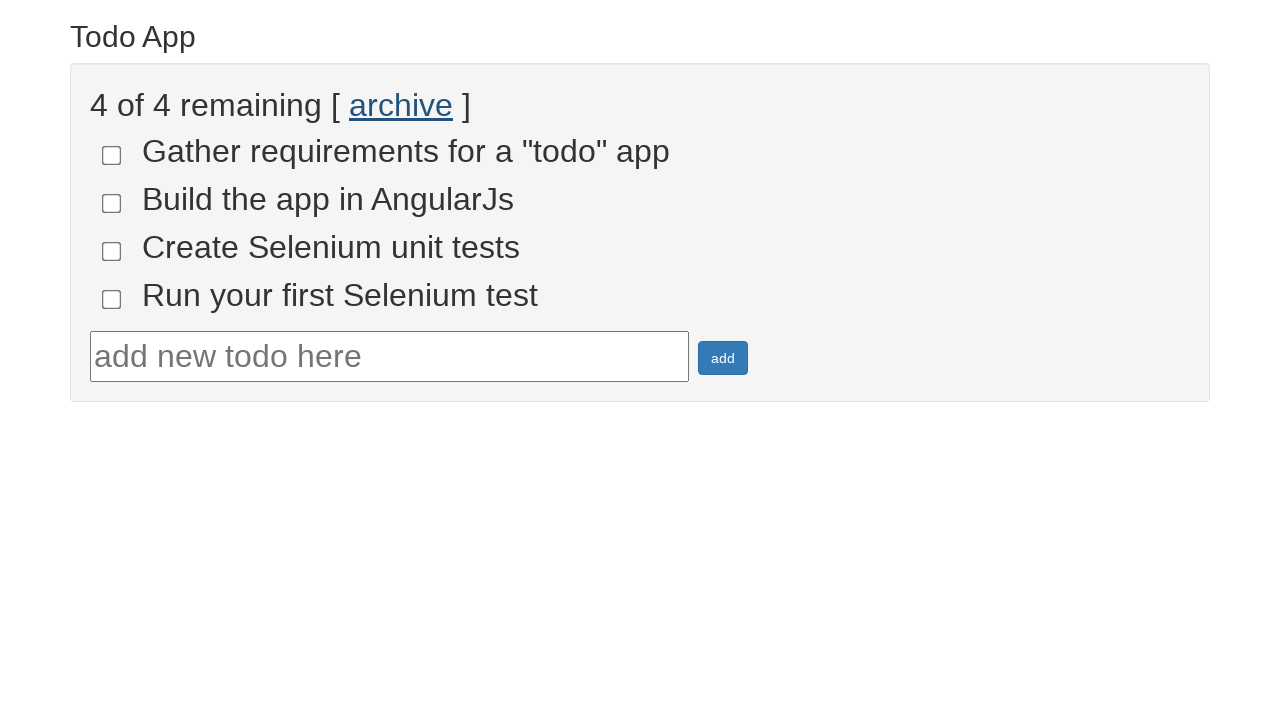